Tests JavaScript prompt dialog by entering text into the prompt, accepting it, and verifying the entered text appears in the result

Starting URL: https://the-internet.herokuapp.com/javascript_alerts

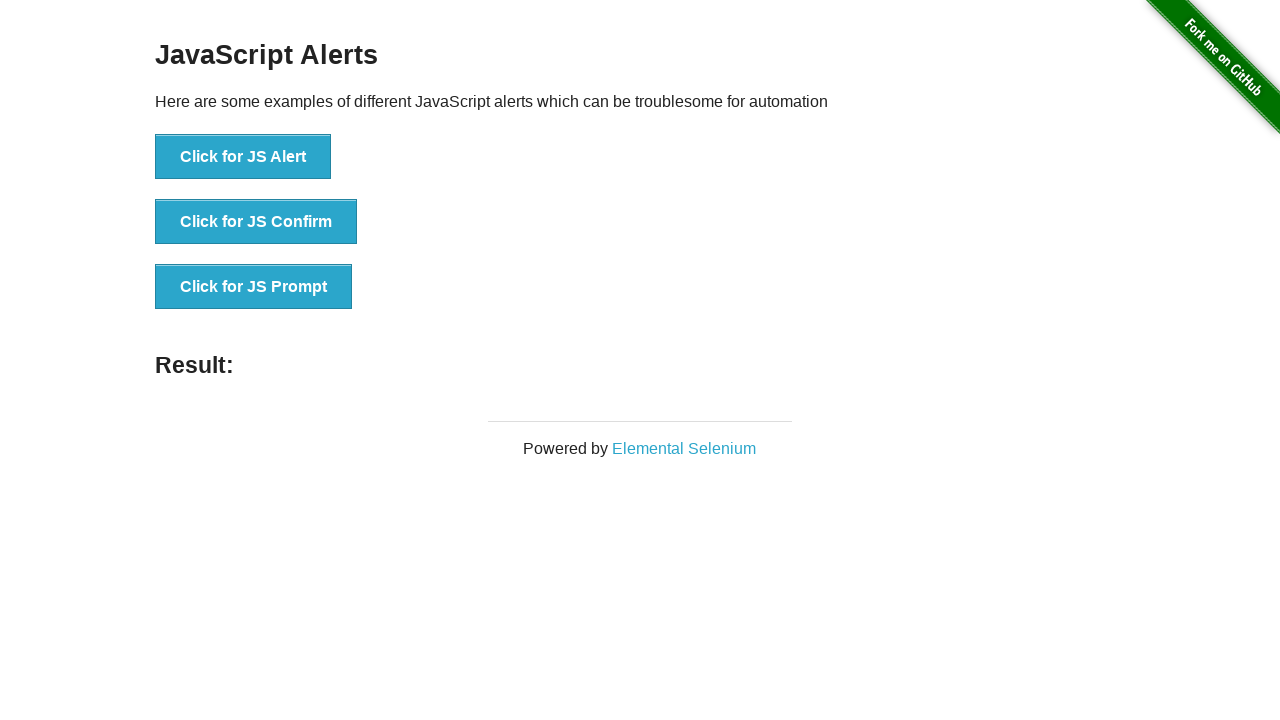

Set up dialog handler to accept prompt with input text
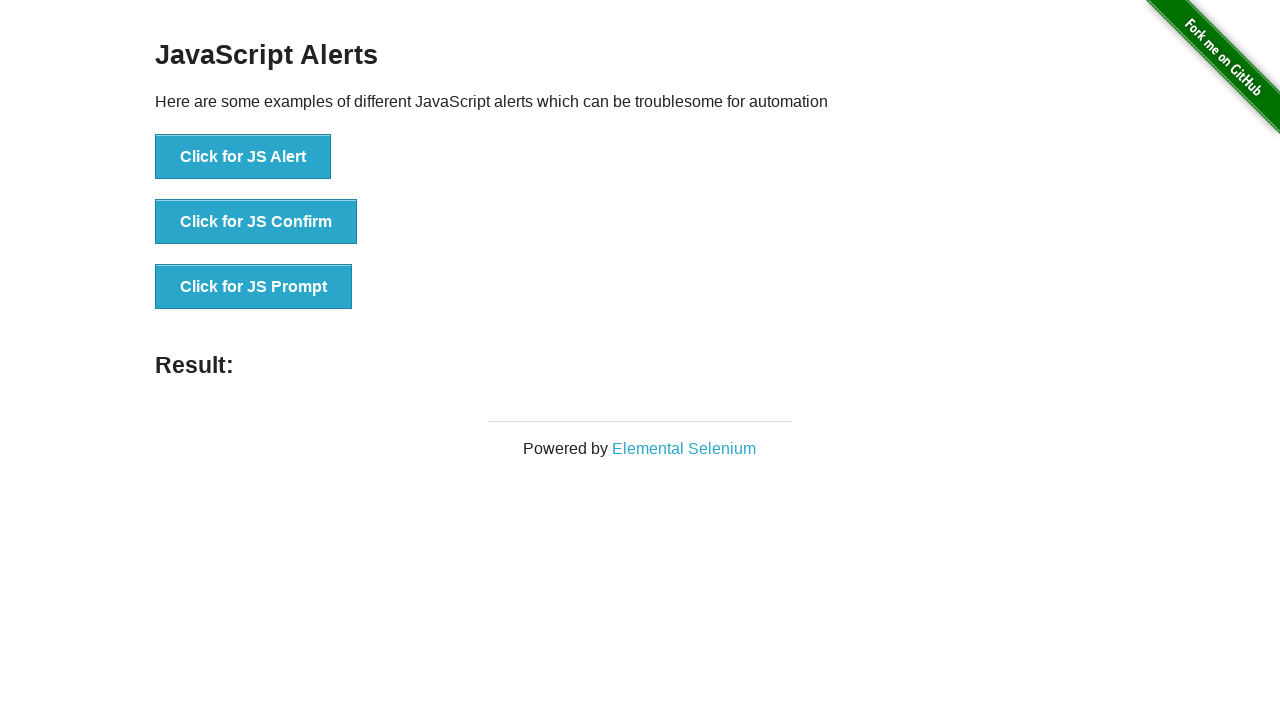

Clicked button to trigger JavaScript prompt dialog at (254, 287) on xpath=//button[contains(.,'Click for JS Prompt')]
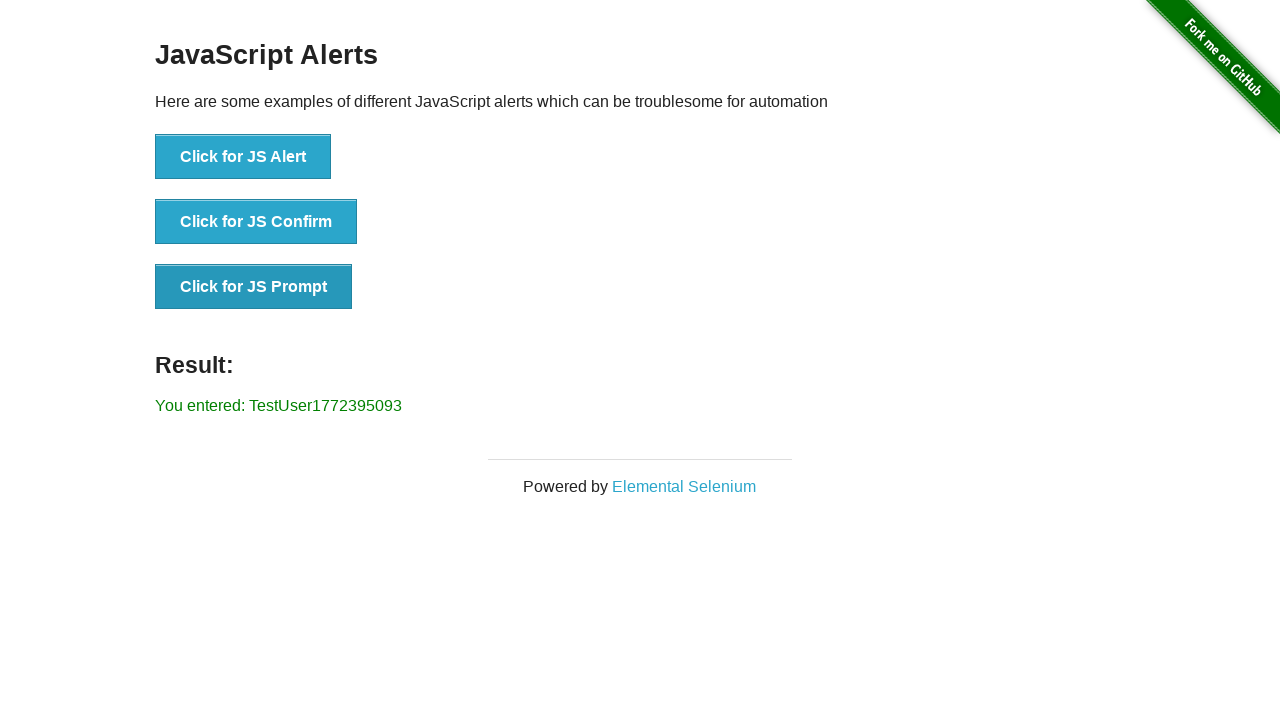

Result element appeared on page
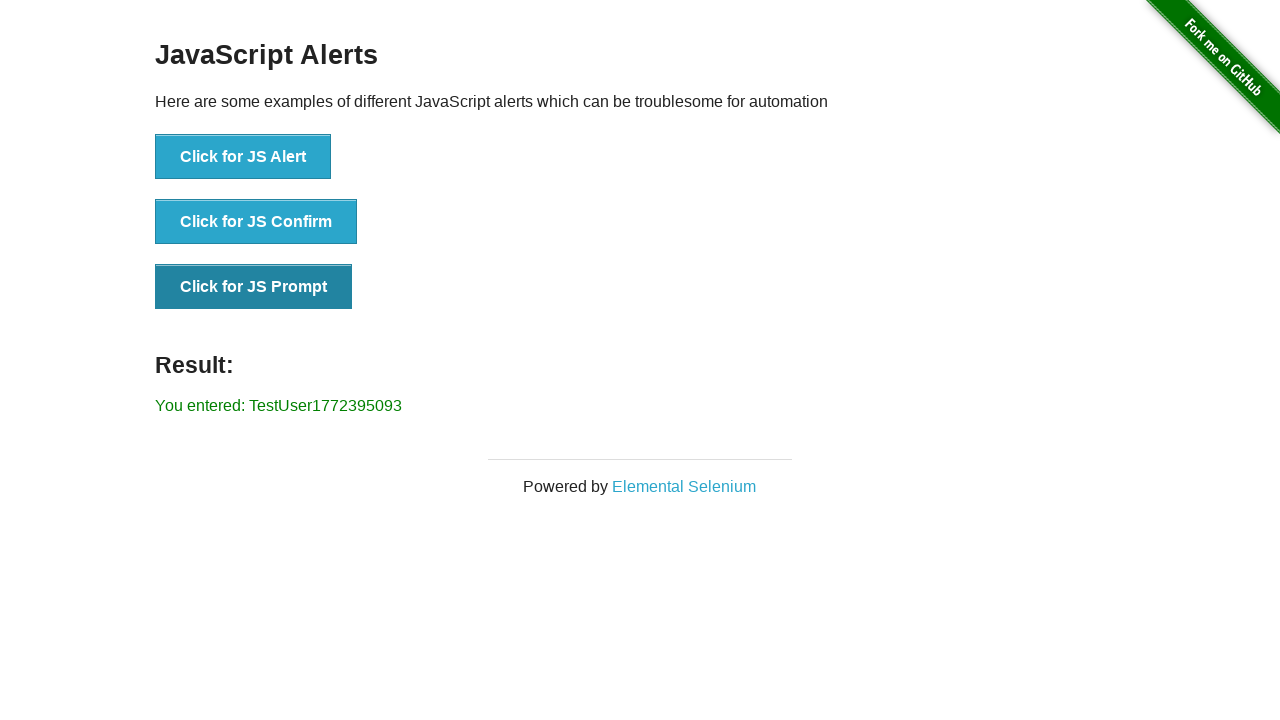

Retrieved result text: 'You entered: TestUser1772395093'
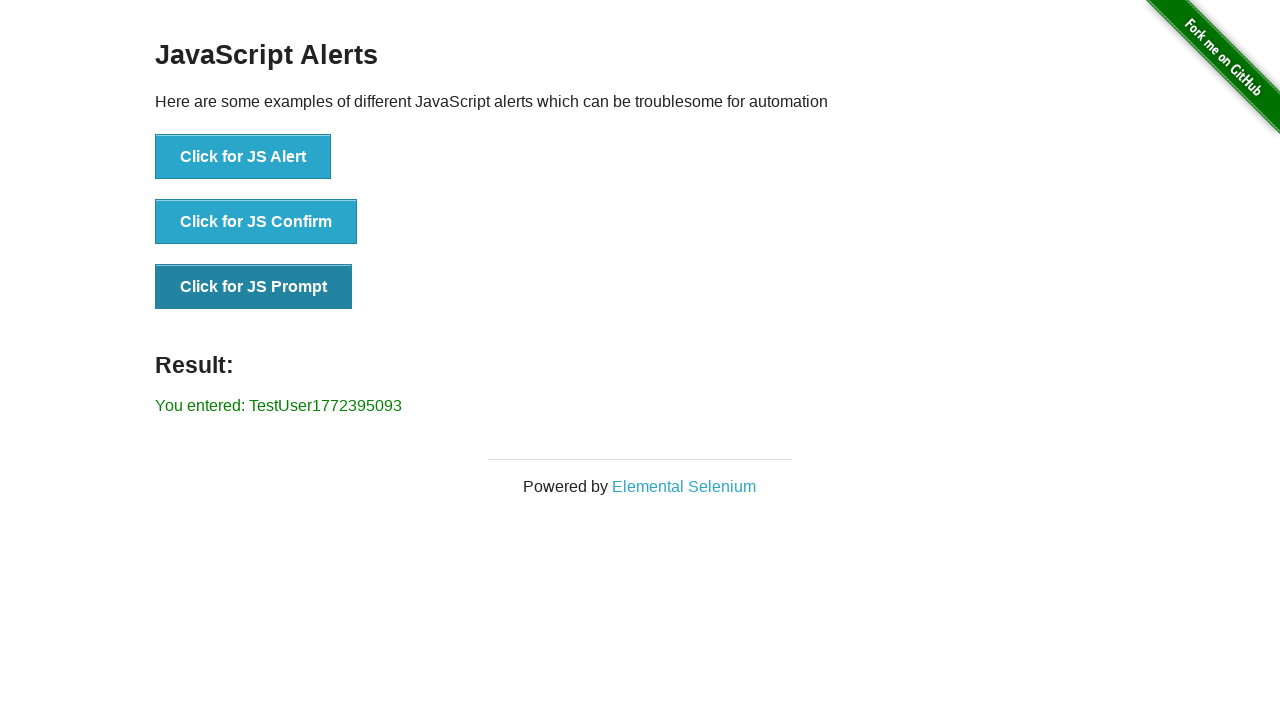

Verified that entered text 'TestUser1772395093' appears in result
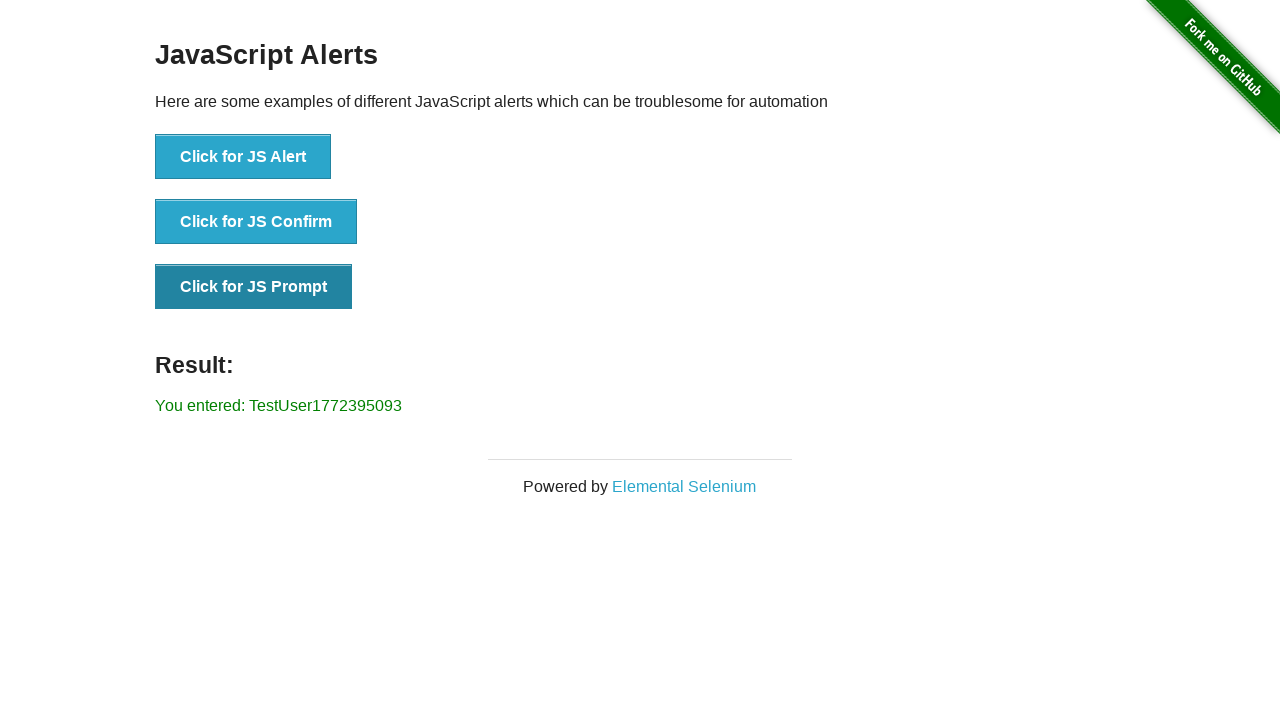

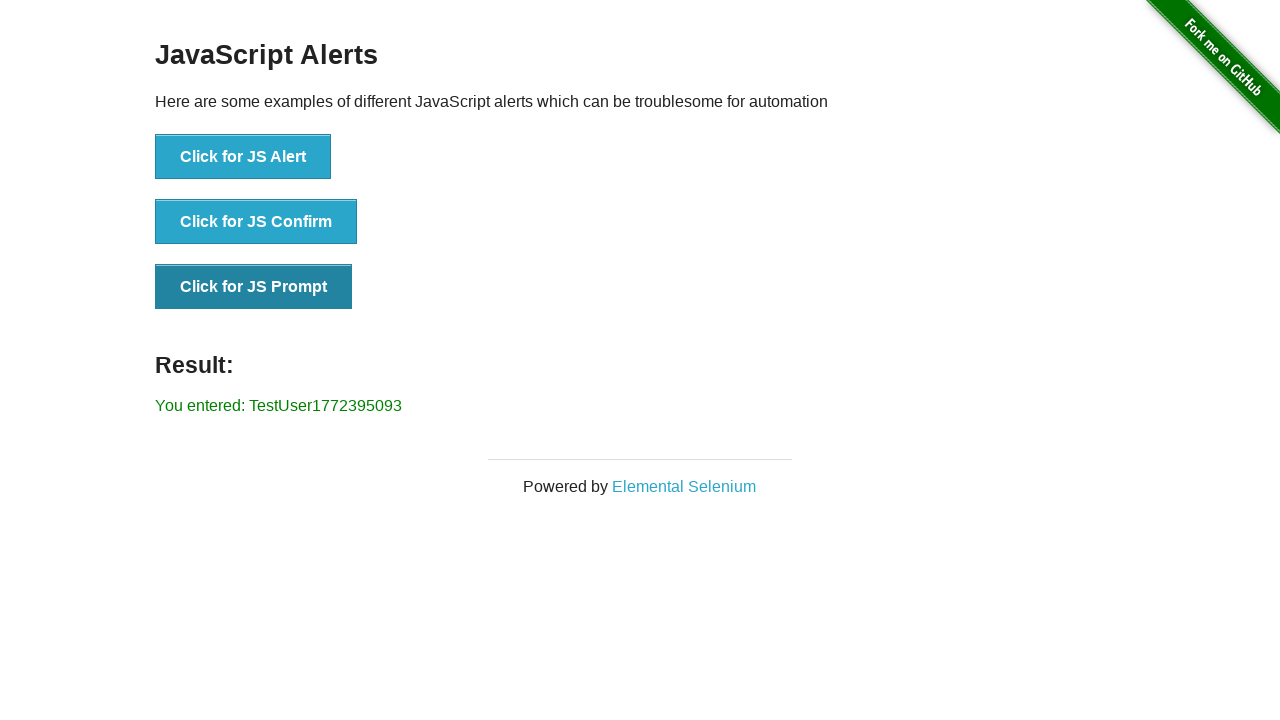